Tests browser alert/confirm dialog handling by clicking a button that triggers an alert, accepting it, reading a value from the page, performing a calculation, and submitting the result in a form.

Starting URL: http://suninjuly.github.io/alert_accept.html

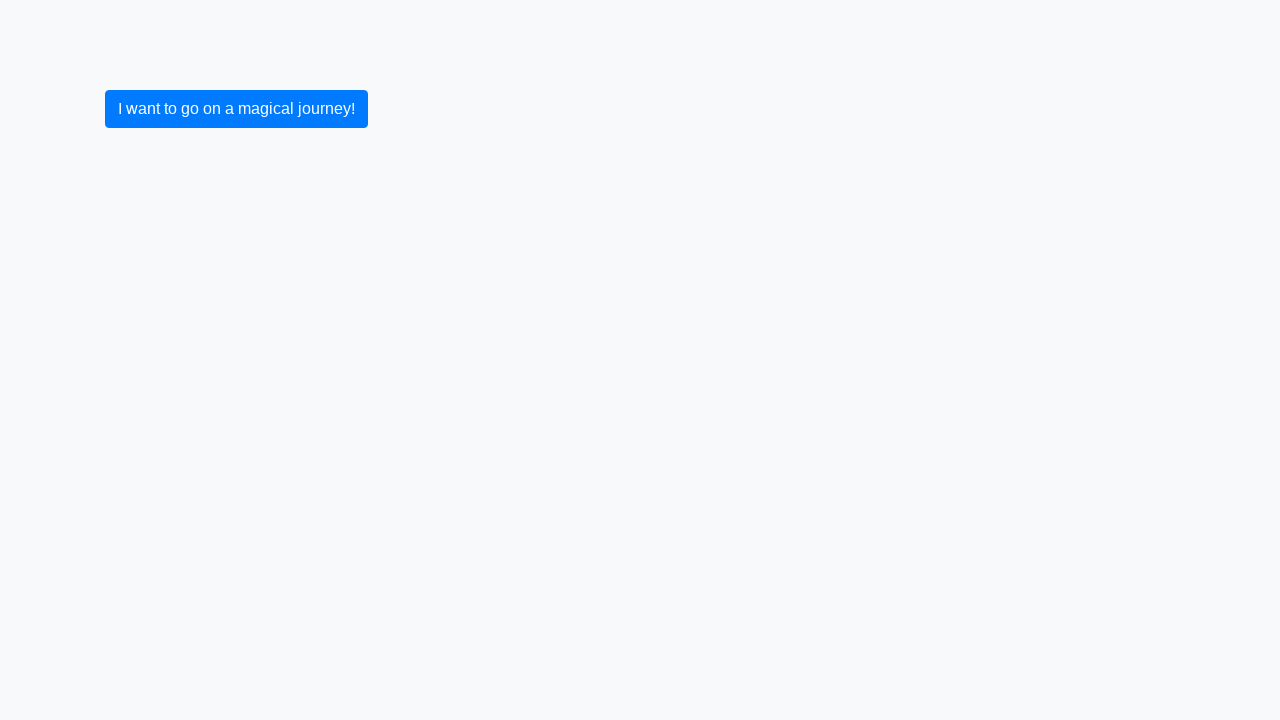

Set up dialog handler to automatically accept alerts
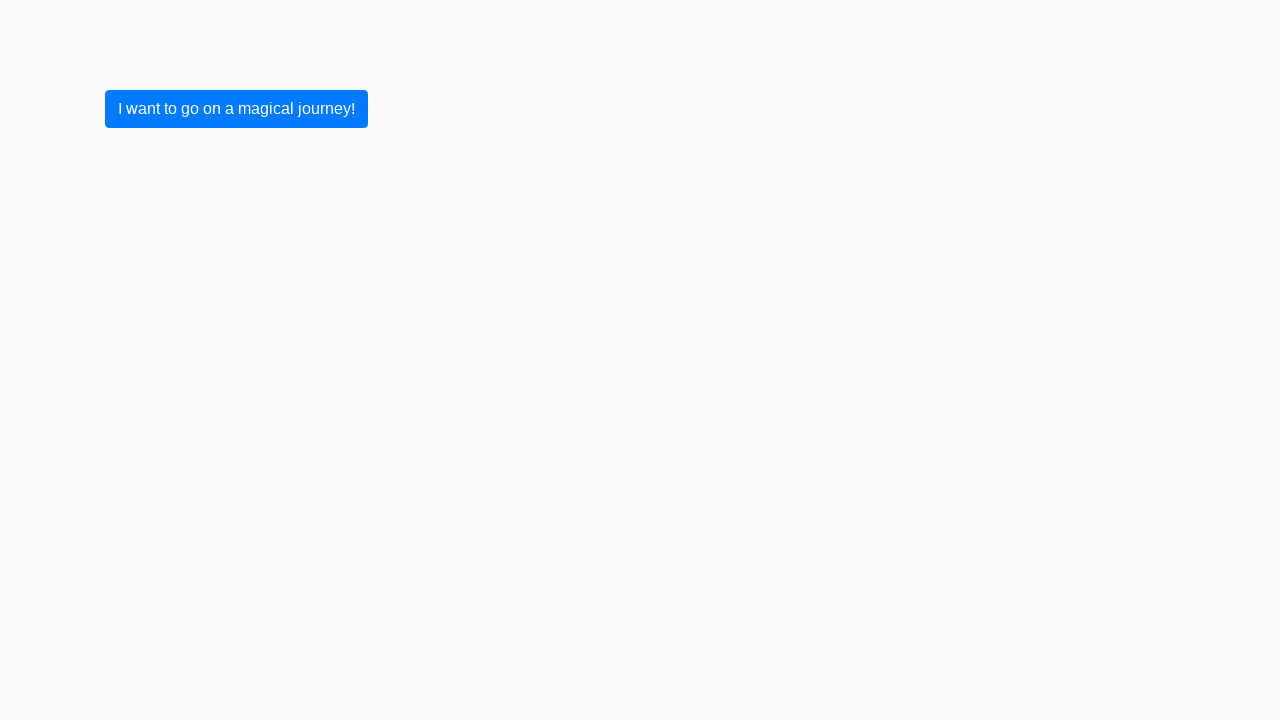

Clicked button to trigger alert dialog at (236, 109) on .btn
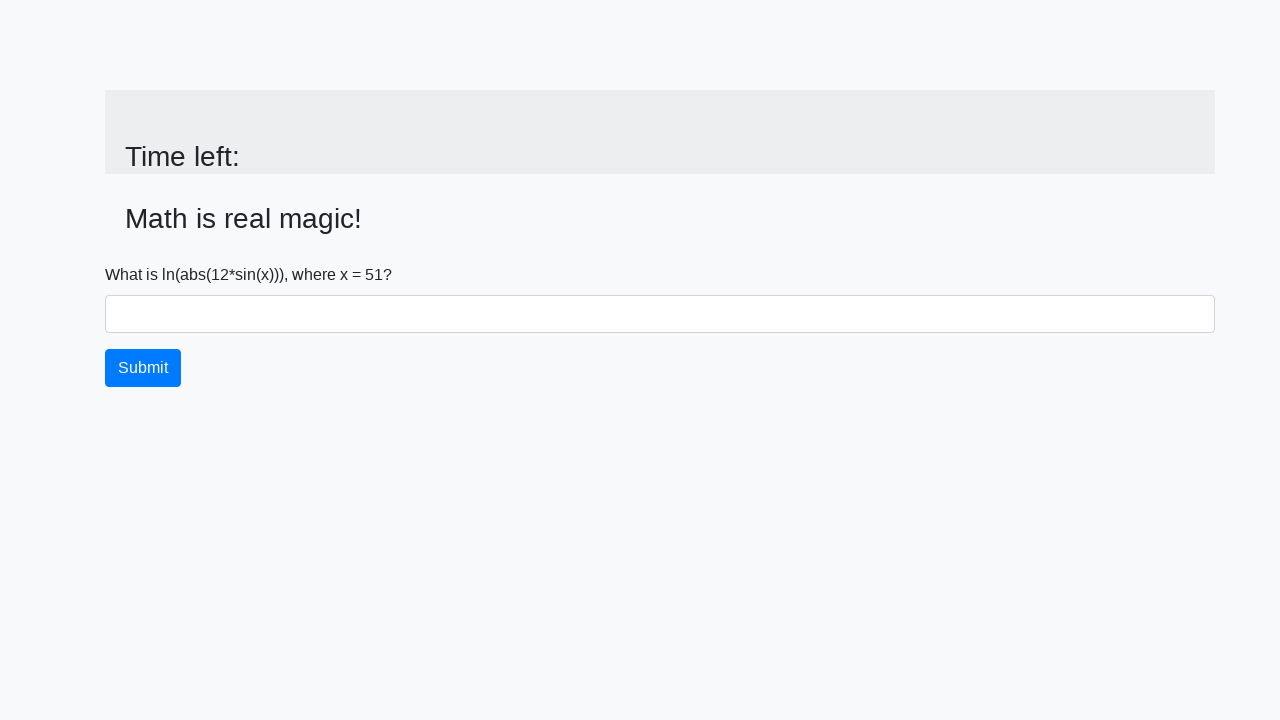

Retrieved value from input_value element: 51
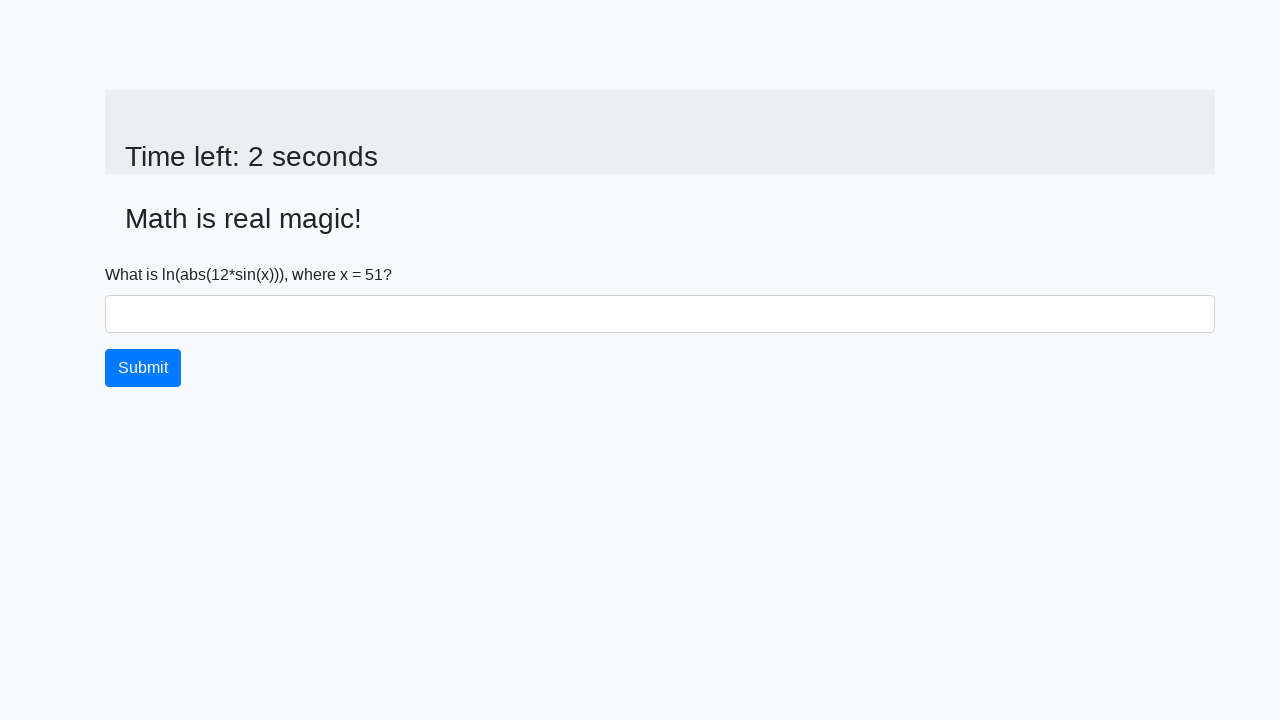

Calculated result: 2.0847710782014883
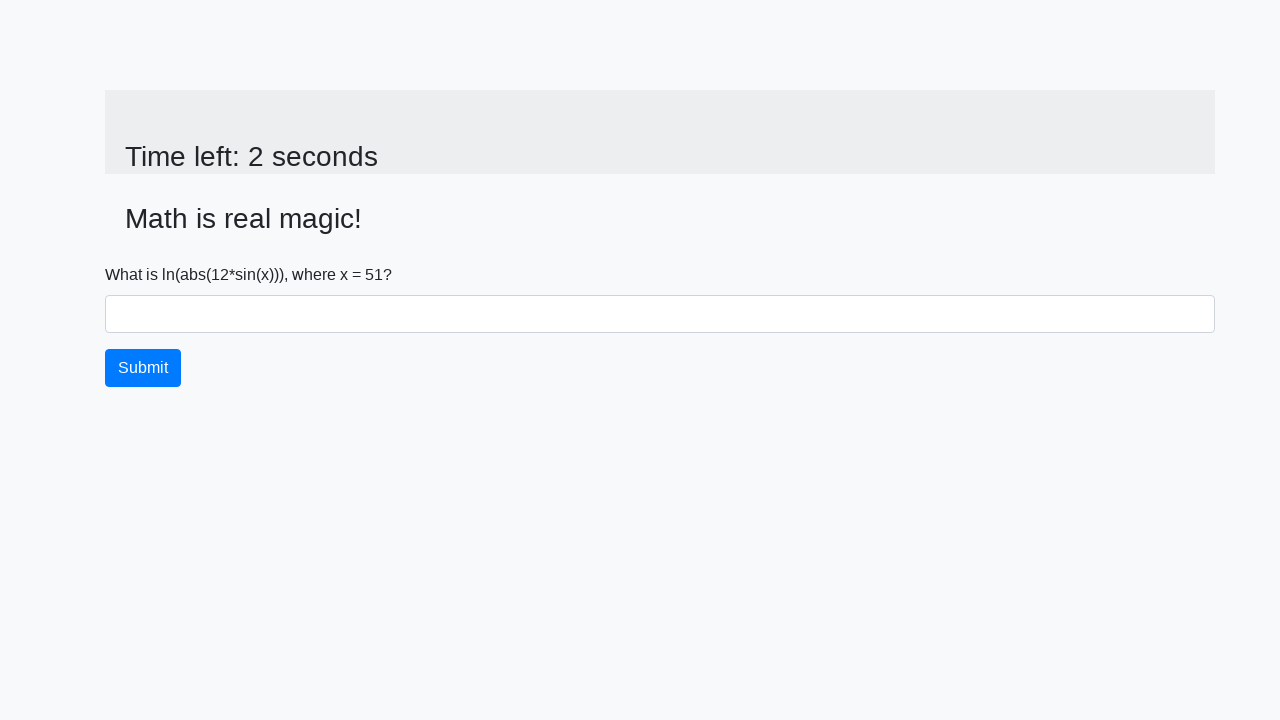

Filled answer field with value: 51 on #answer
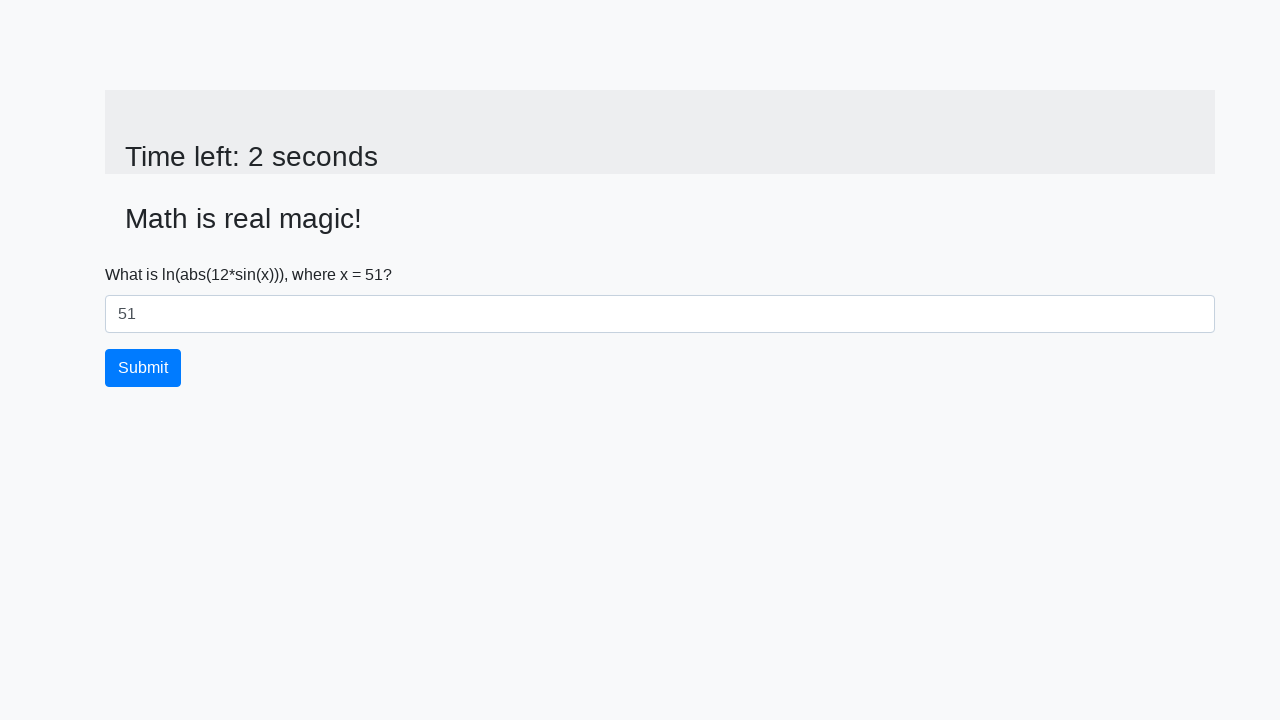

Clicked submit button to submit the form at (143, 368) on .btn
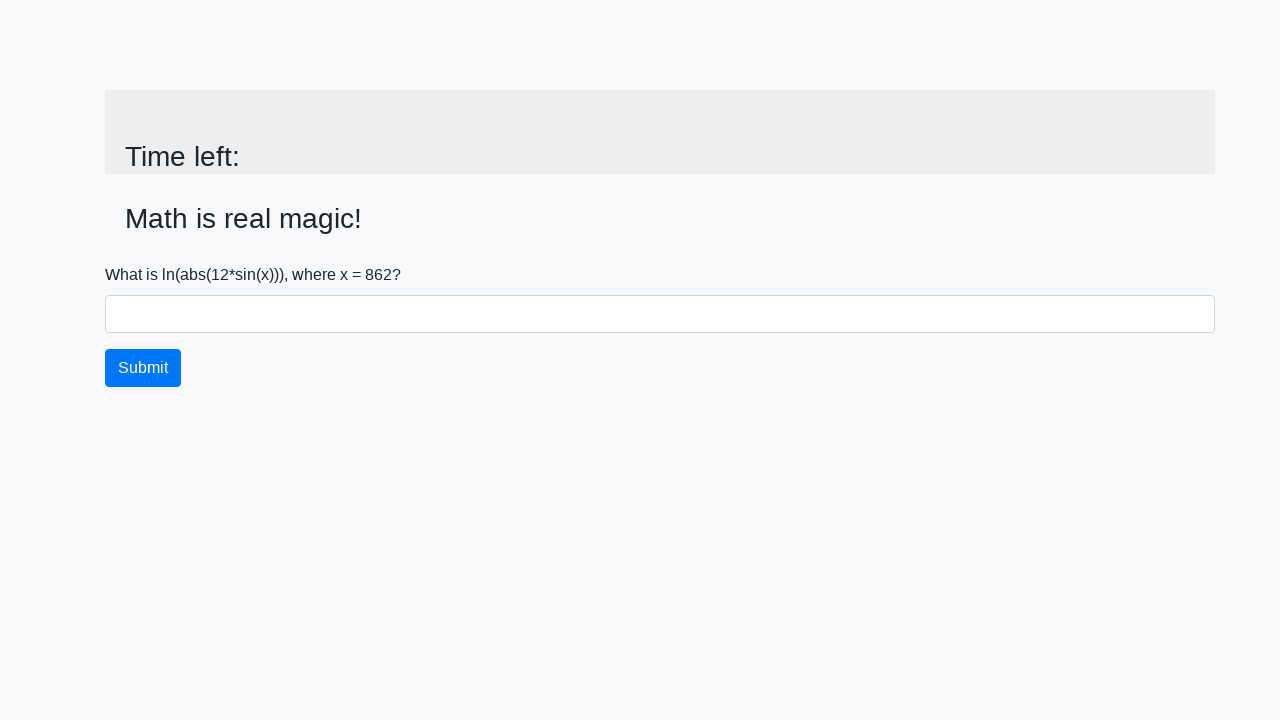

Waited 2 seconds for form submission to complete
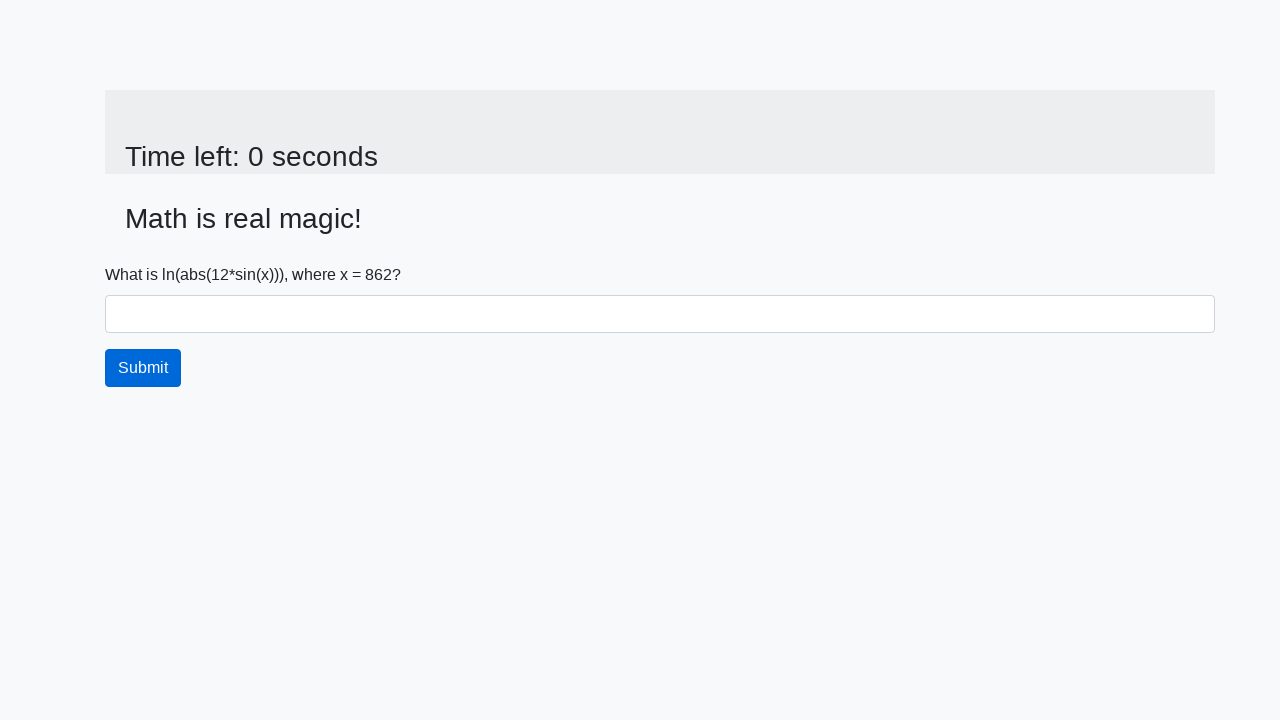

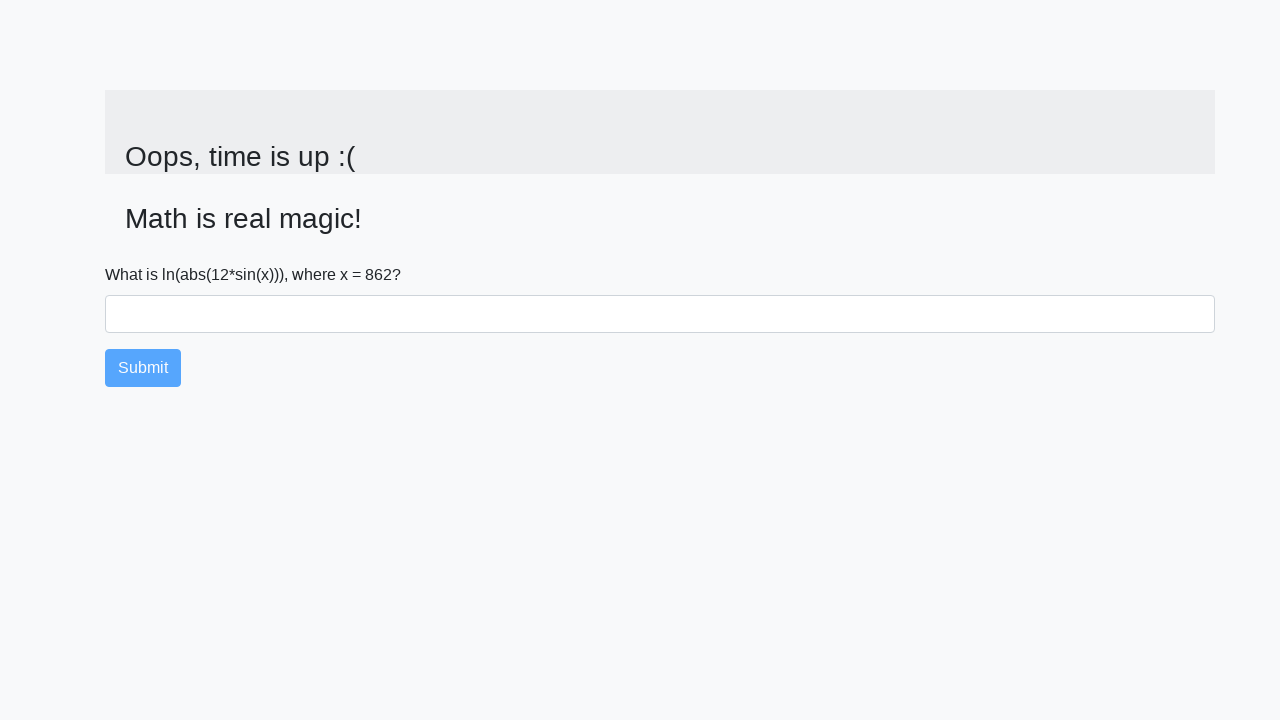